Tests checkbox functionality by clicking a checkbox to check it, verifying it's selected, then clicking again to uncheck it and verifying it's deselected.

Starting URL: http://the-internet.herokuapp.com/checkboxes

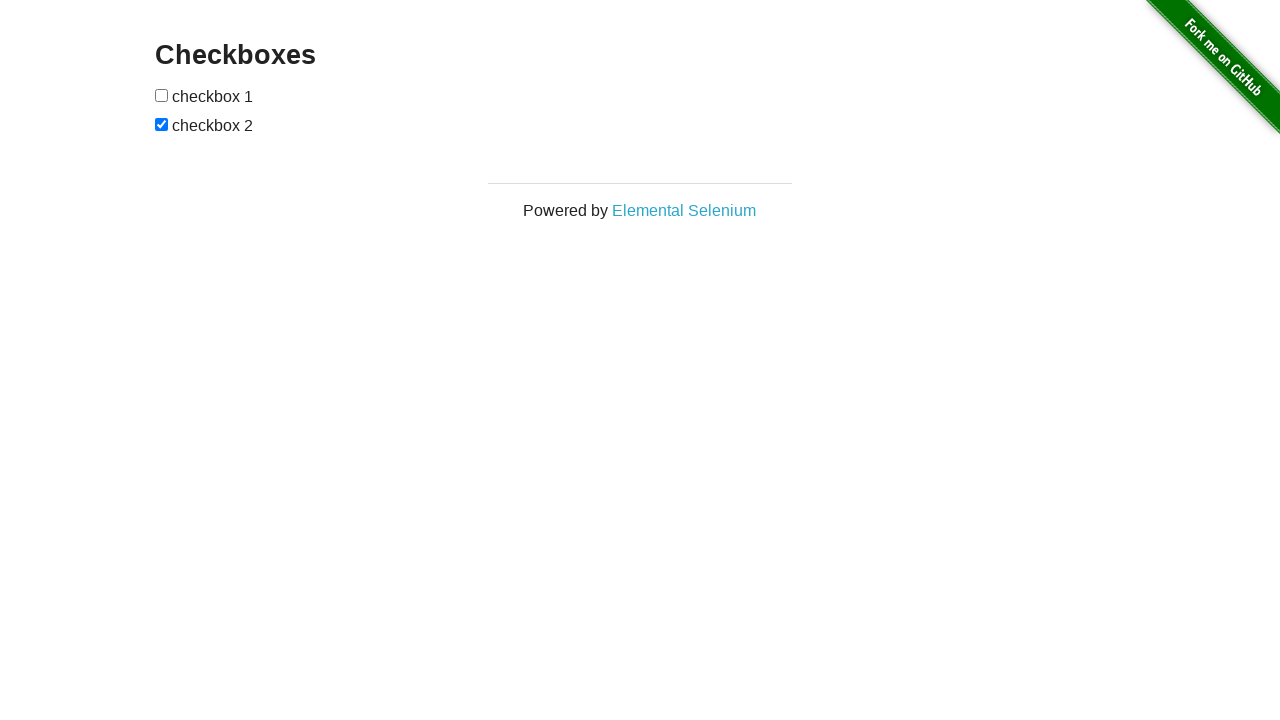

Located the first checkbox element
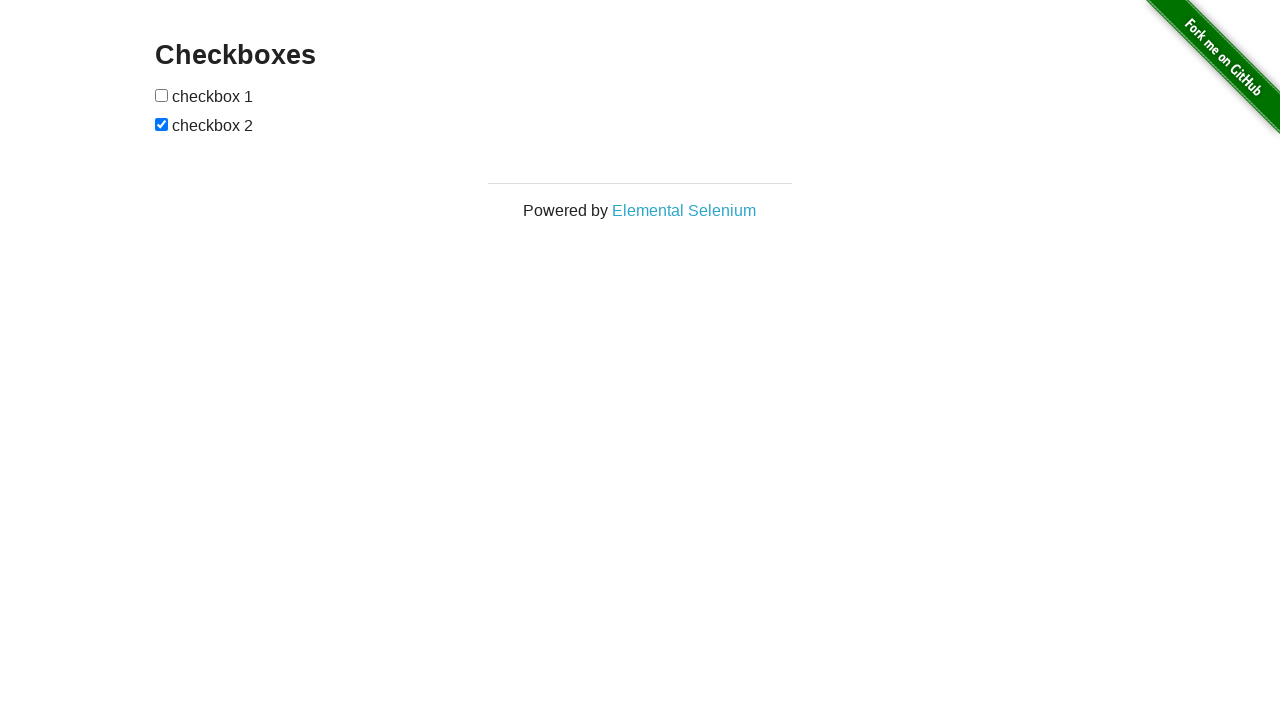

Clicked checkbox to check it at (162, 95) on input >> nth=0
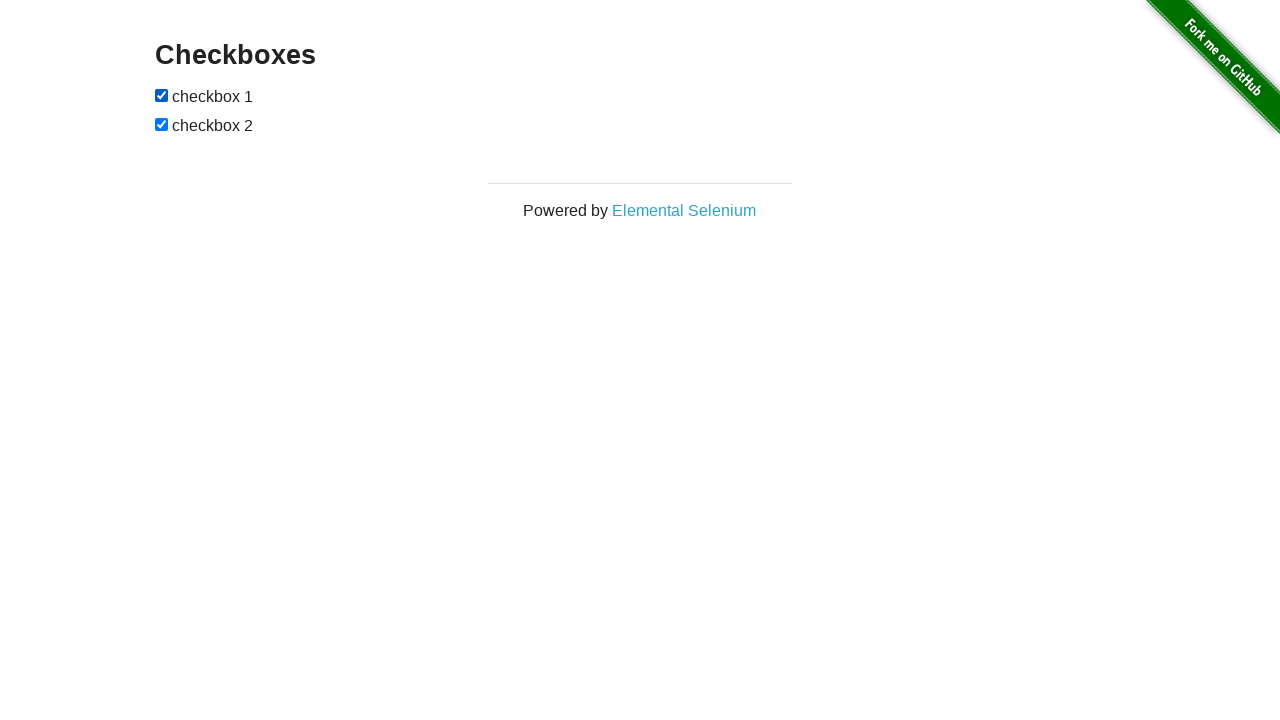

Verified checkbox is checked
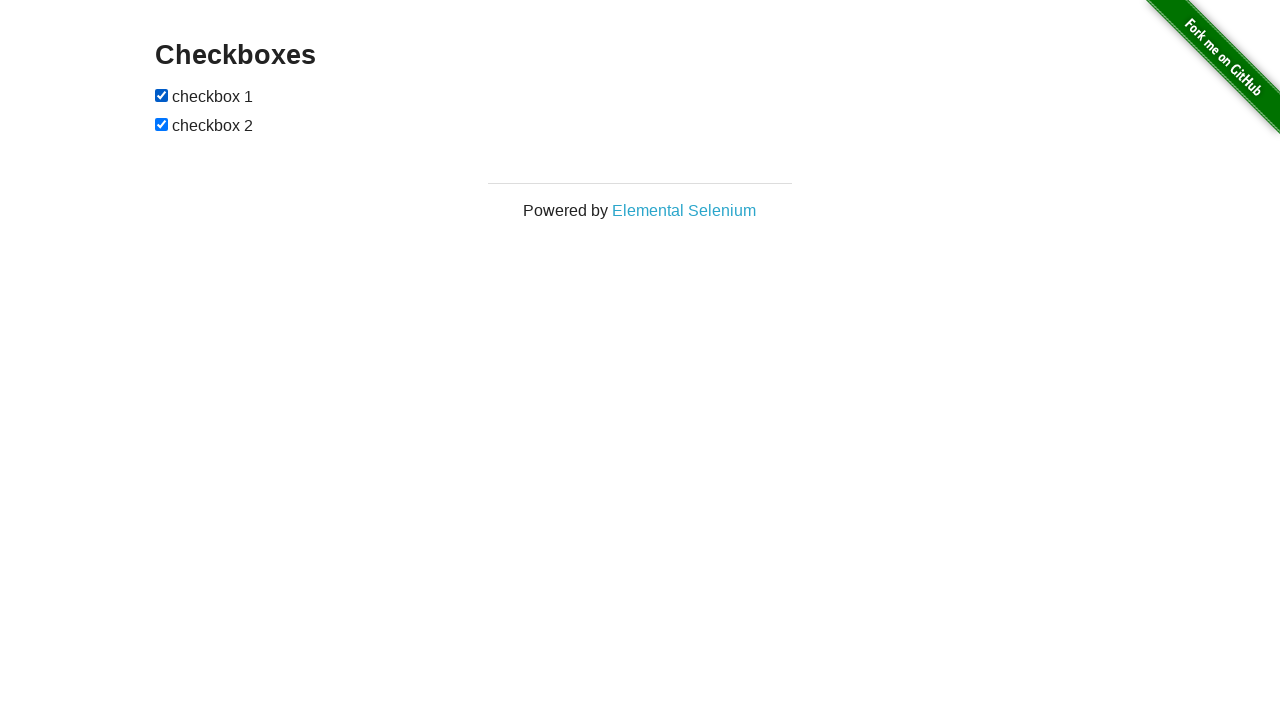

Clicked checkbox to uncheck it at (162, 95) on input >> nth=0
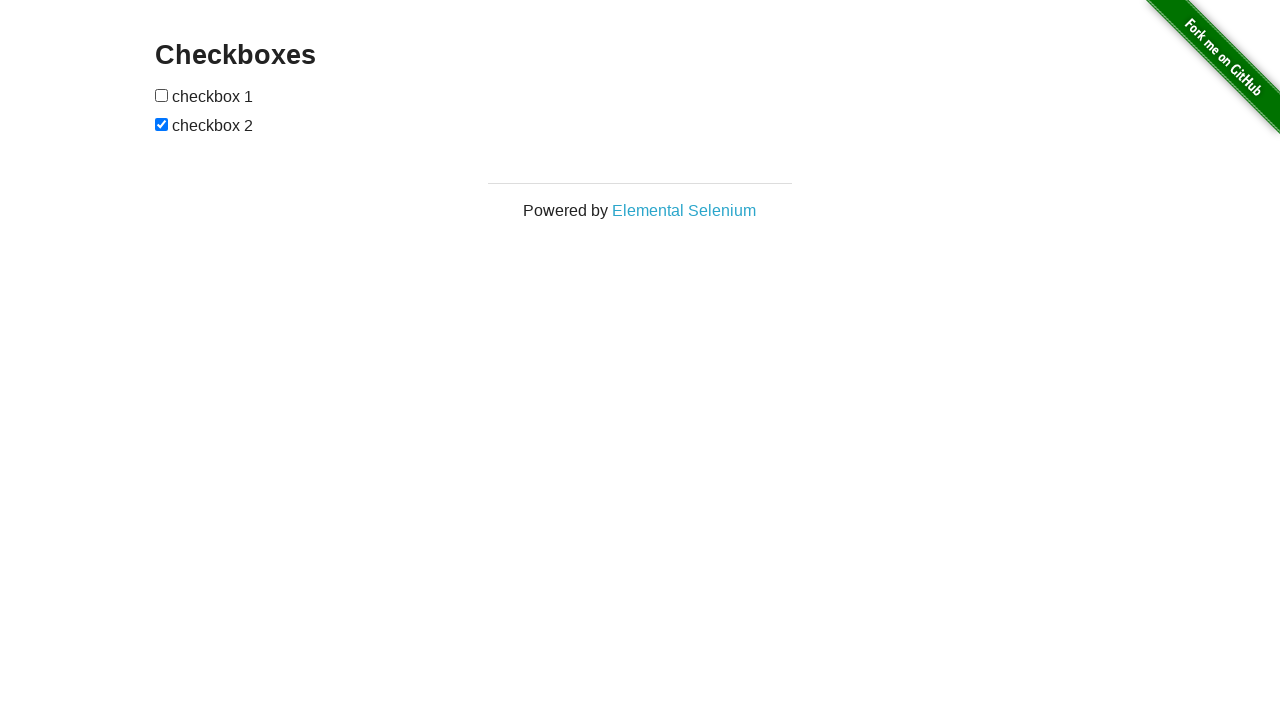

Verified checkbox is unchecked
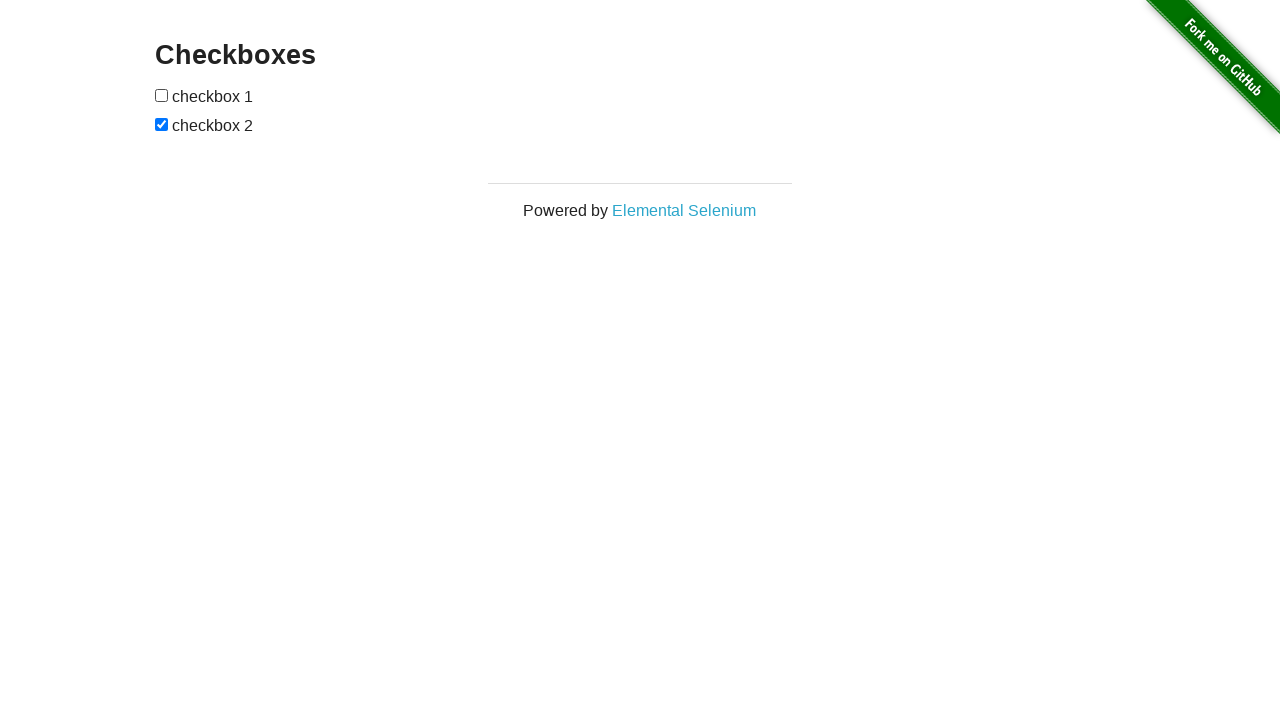

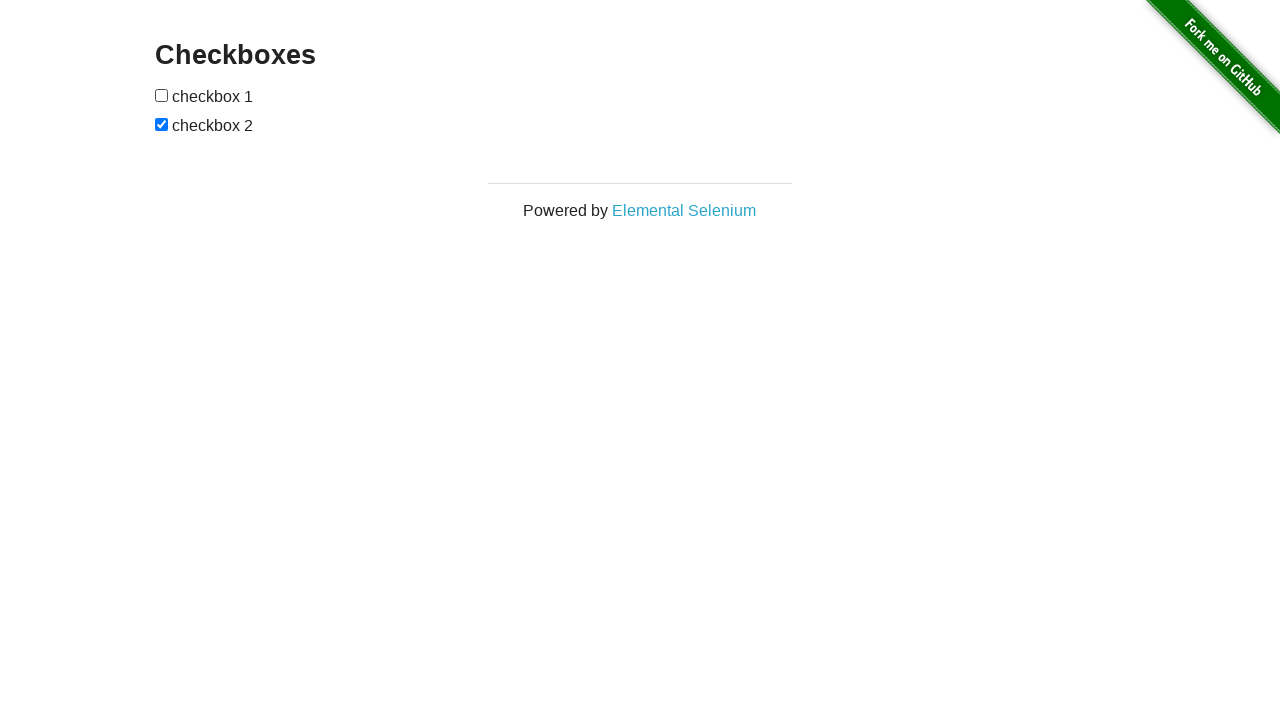